Tests the Buttons component by performing double-click, right-click, and single click actions on different buttons.

Starting URL: https://demoqa.com

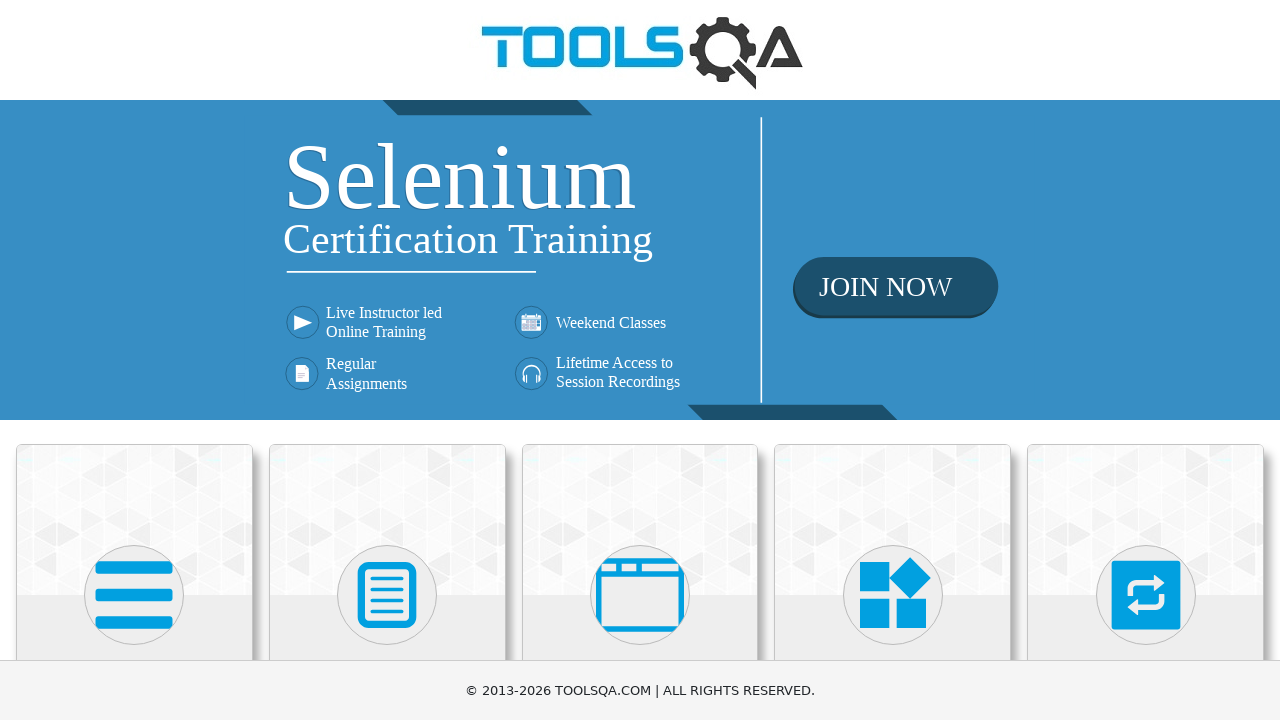

Clicked on Elements card at (134, 595) on (//div[@class='avatar mx-auto white'])[1]
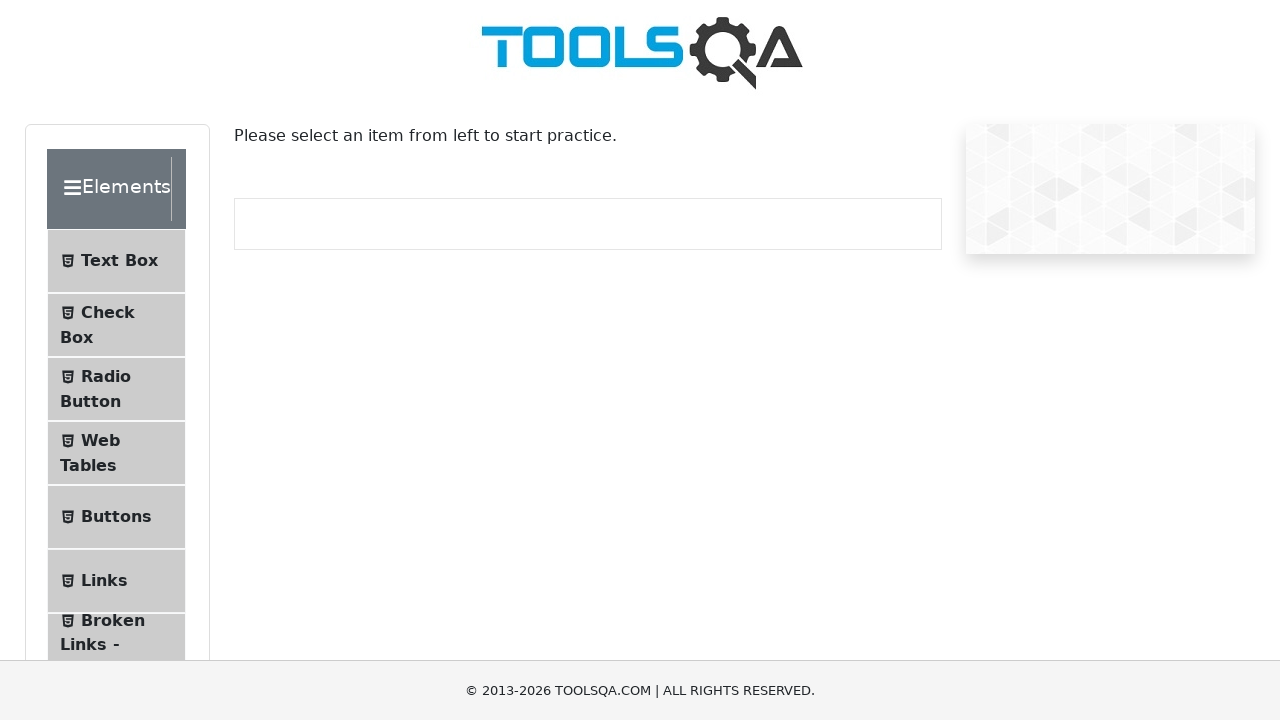

Clicked on Buttons submenu at (116, 517) on #item-4
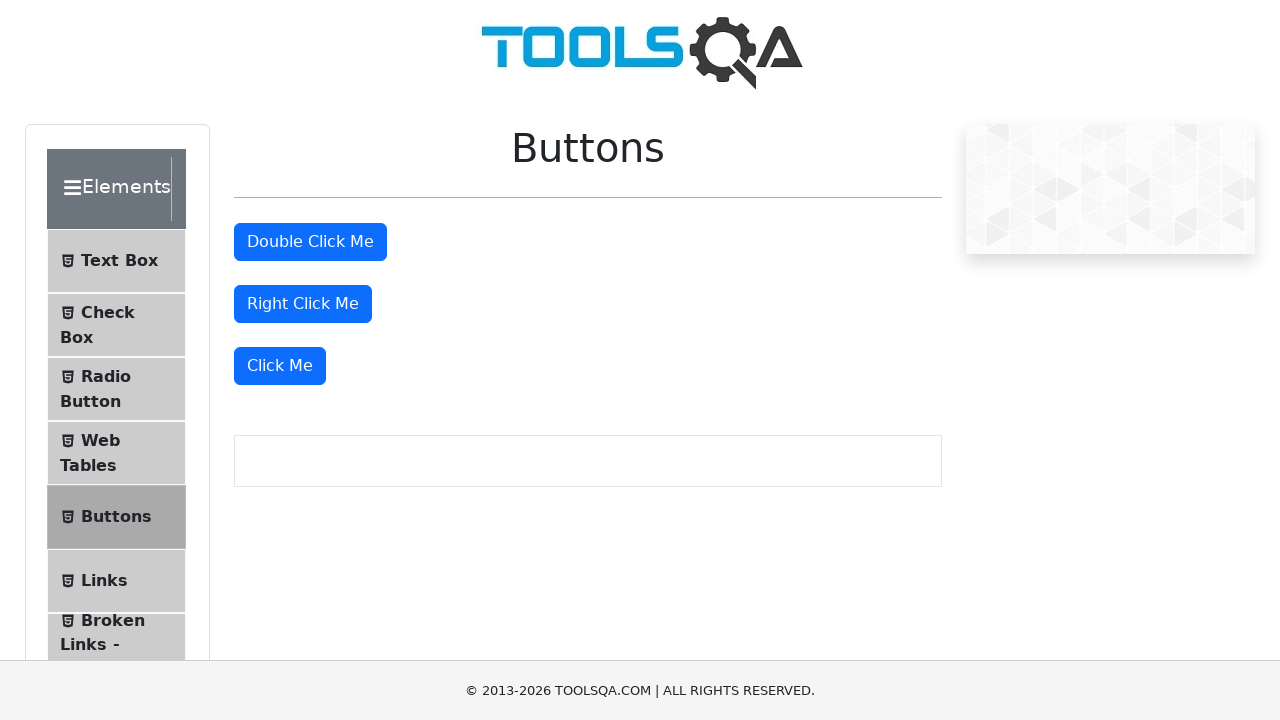

Performed double-click action on double-click button at (310, 242) on #doubleClickBtn
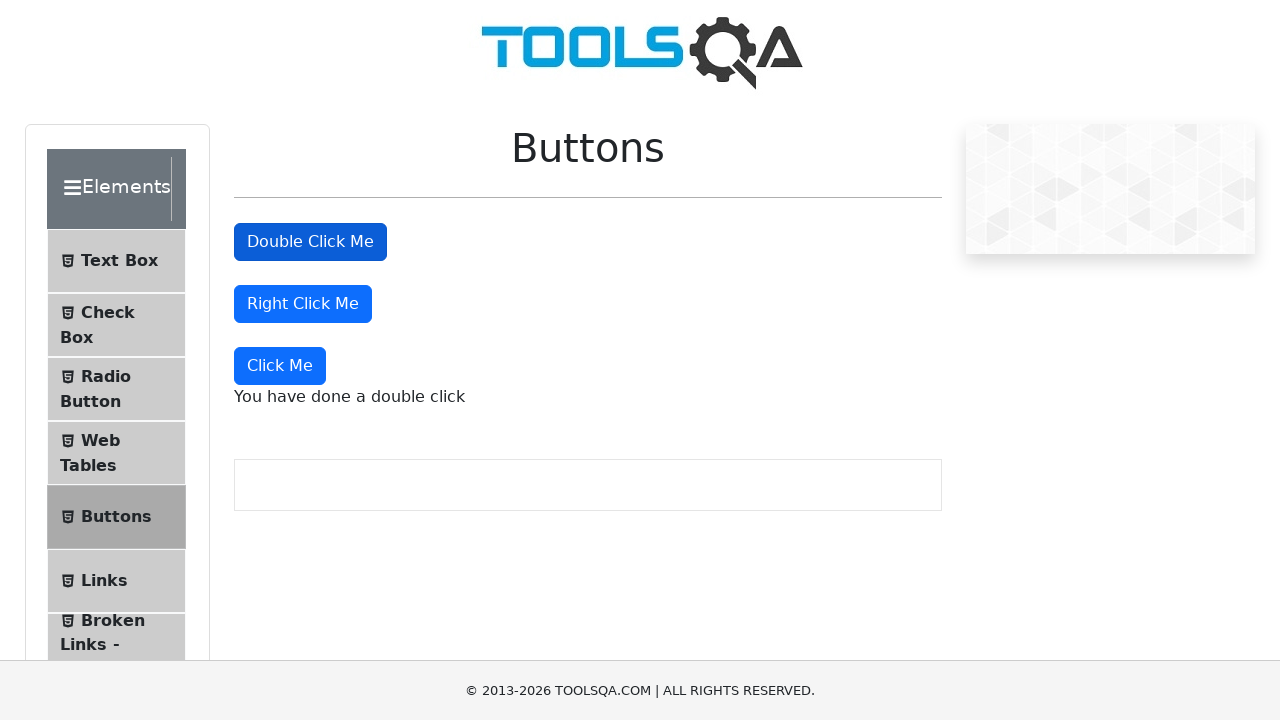

Performed right-click action on right-click button at (303, 304) on #rightClickBtn
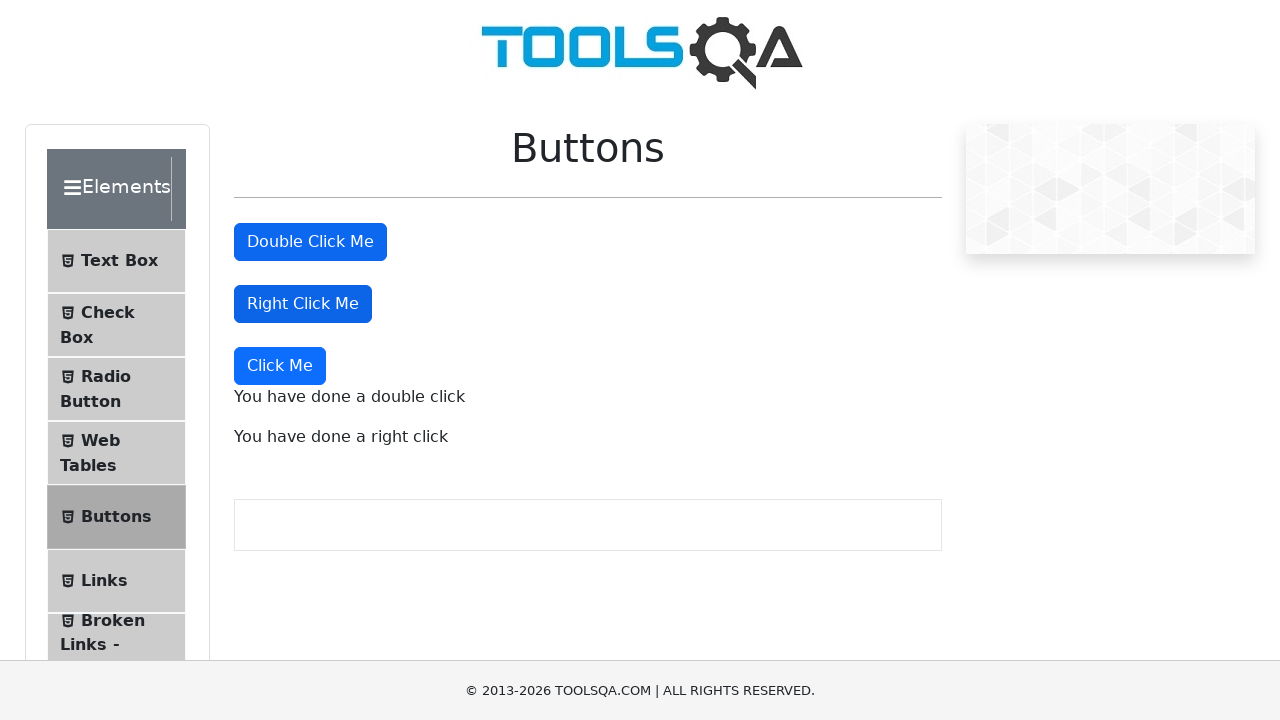

Performed single click action on Click Me button at (280, 366) on xpath=//button[normalize-space()='Click Me'][1]
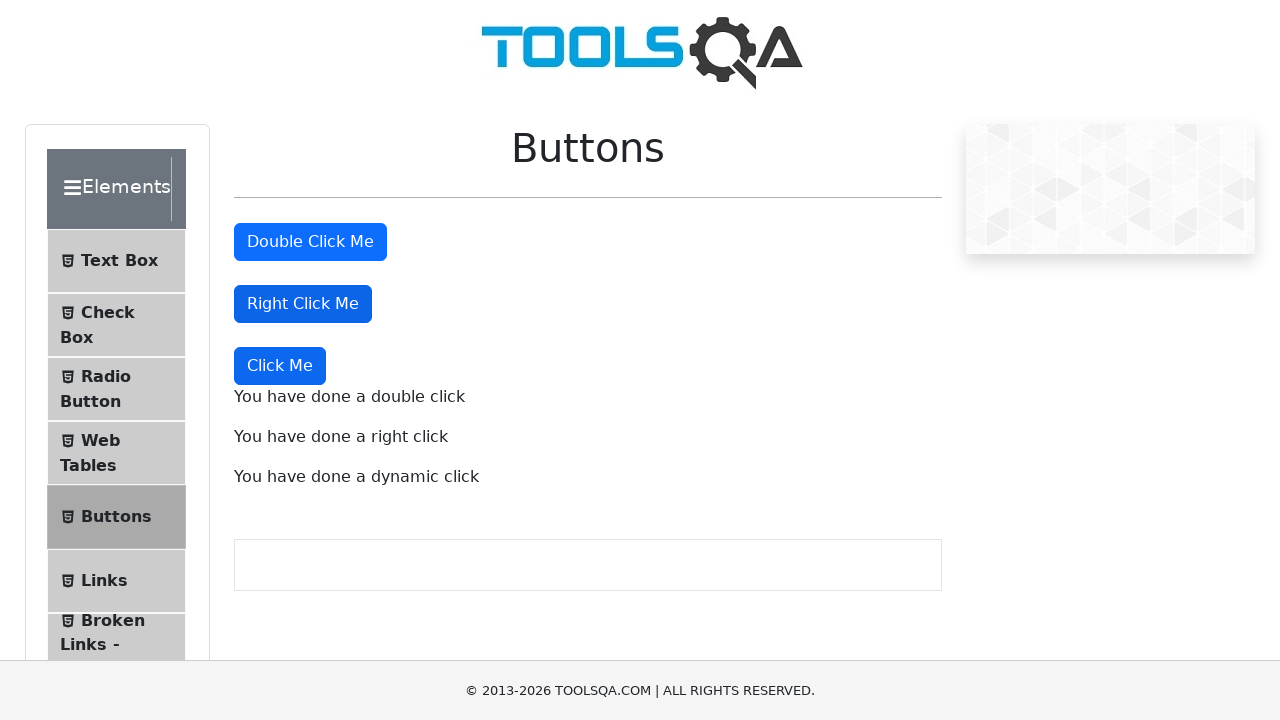

Double-click message appeared
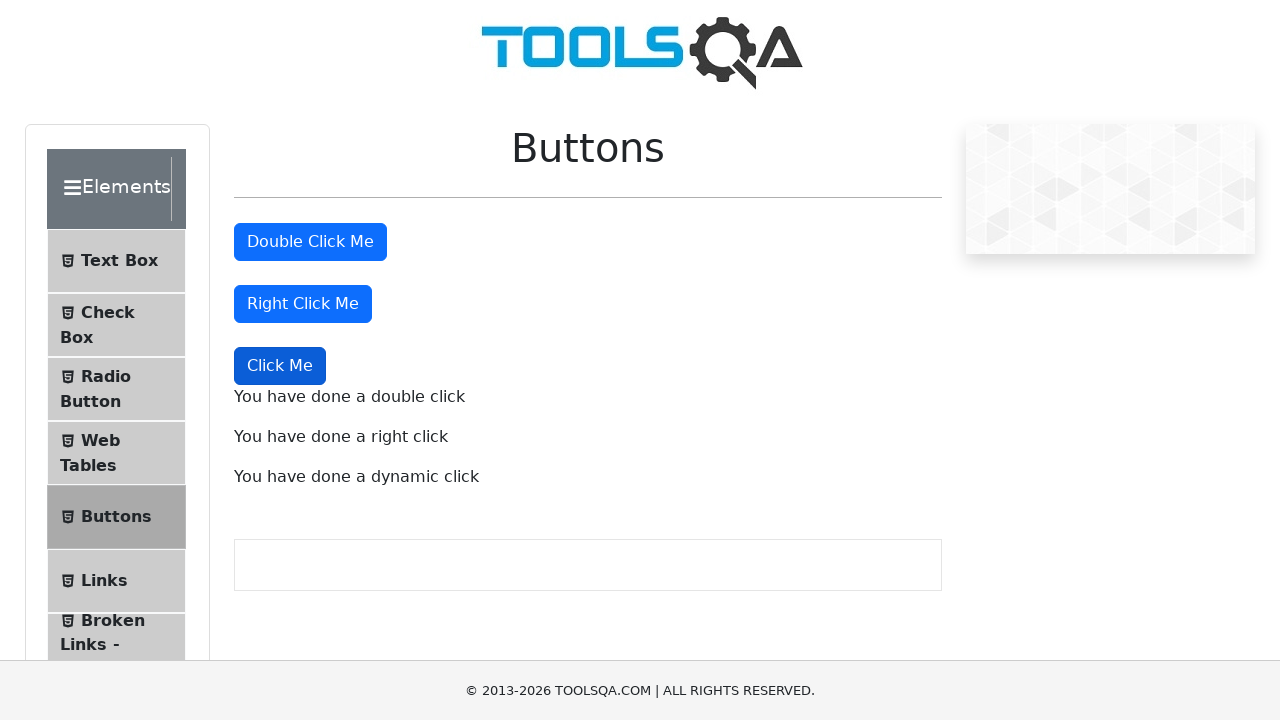

Right-click message appeared
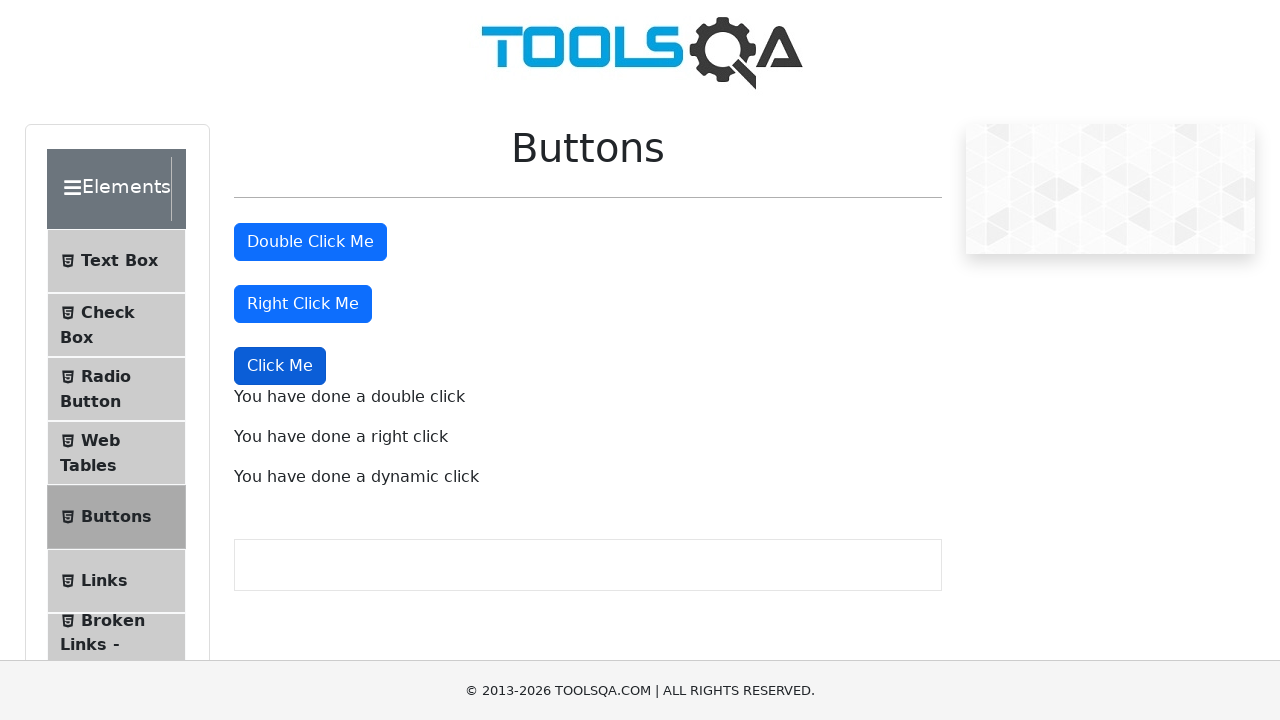

Single-click message appeared
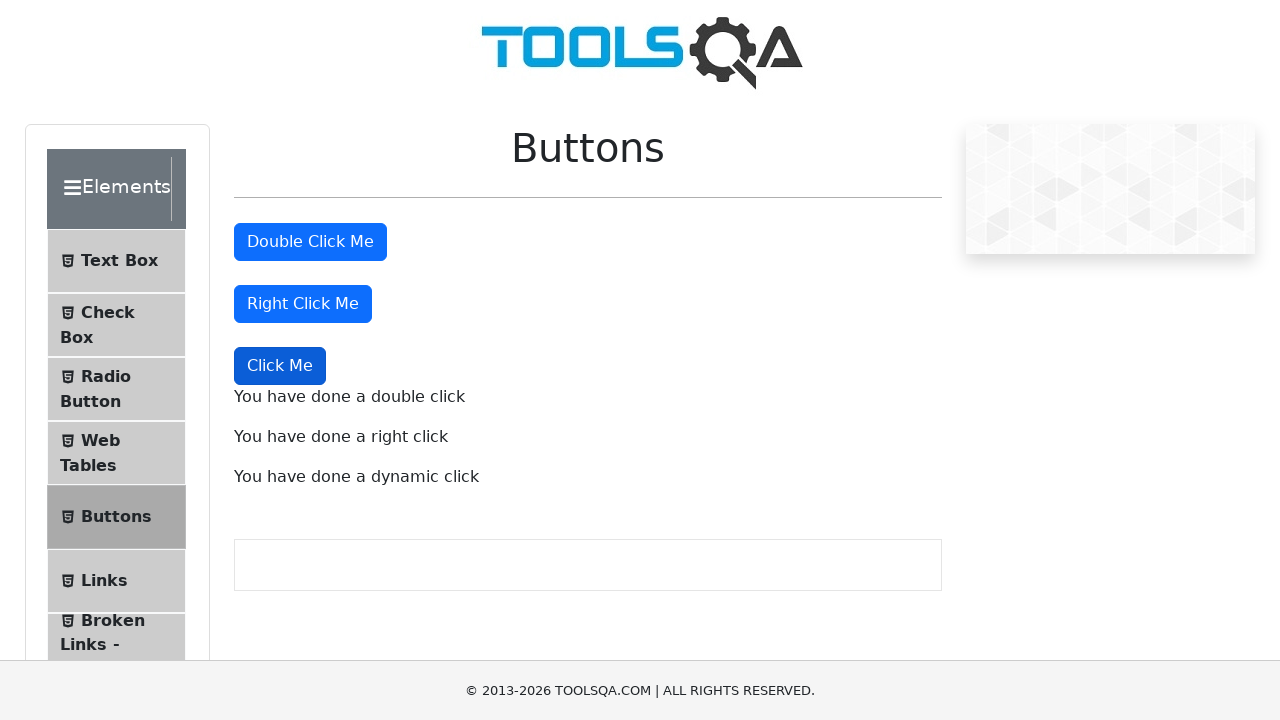

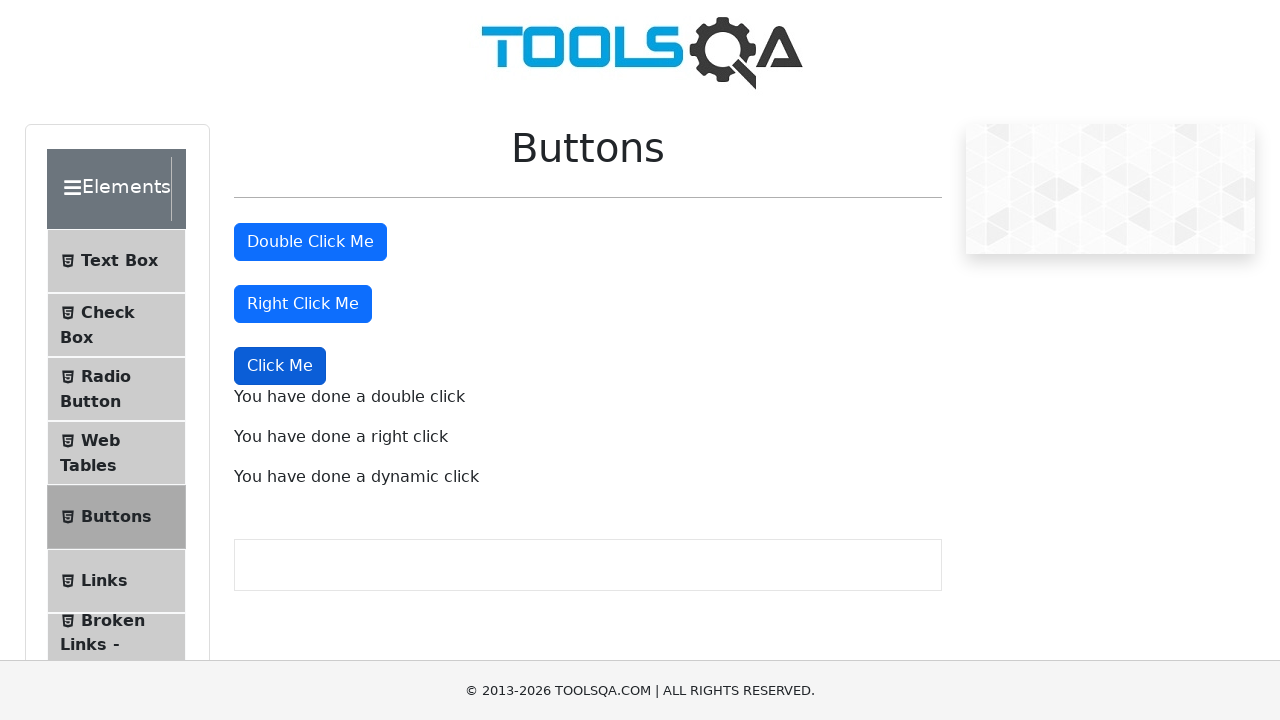